Tests JavaScript alert handling by clicking a button that triggers an alert, accepting the alert, and verifying the success message is displayed

Starting URL: https://the-internet.herokuapp.com/javascript_alerts

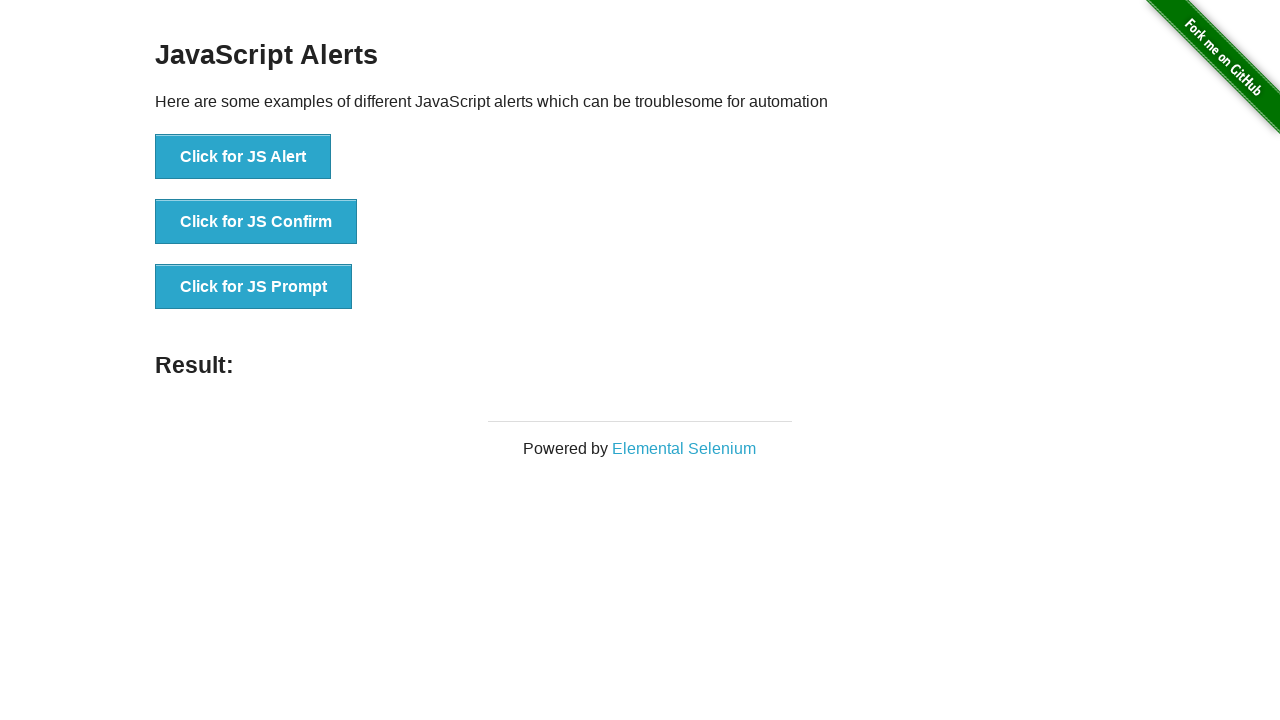

Clicked the first alert button to trigger JavaScript alert at (243, 157) on xpath=//*[@id='content']/div/ul/li[1]/button
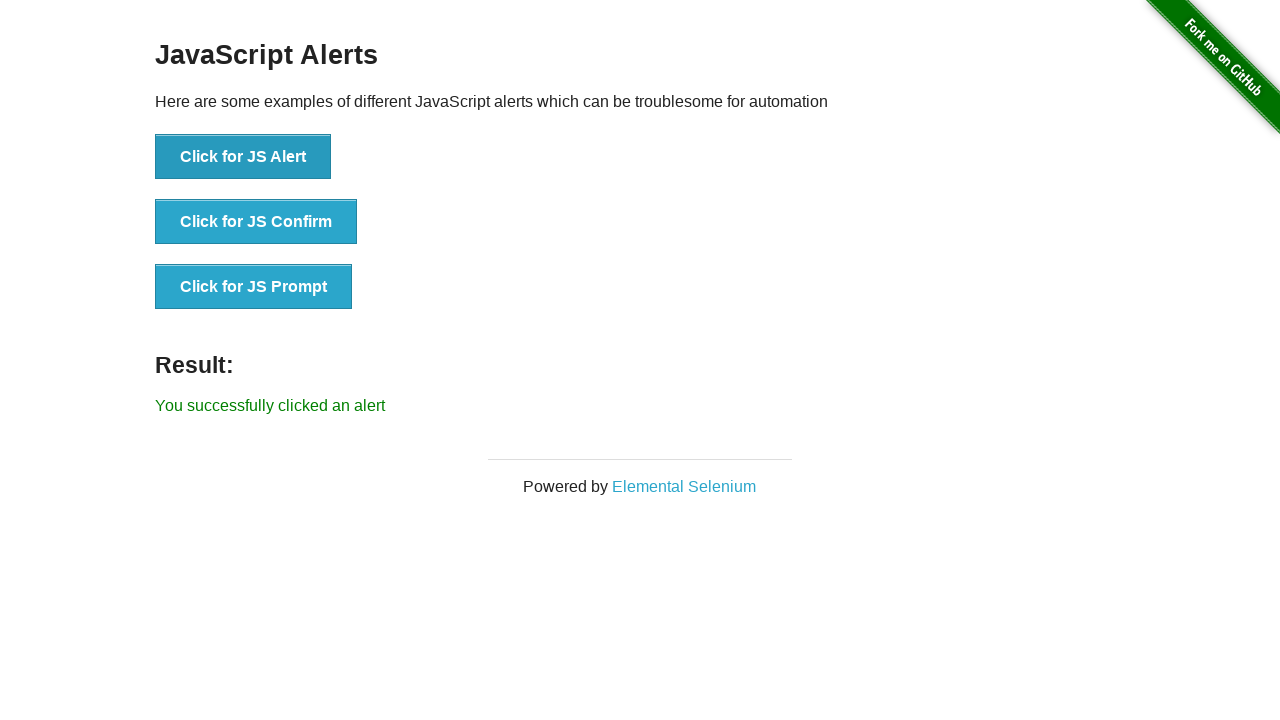

Set up dialog handler to accept alerts
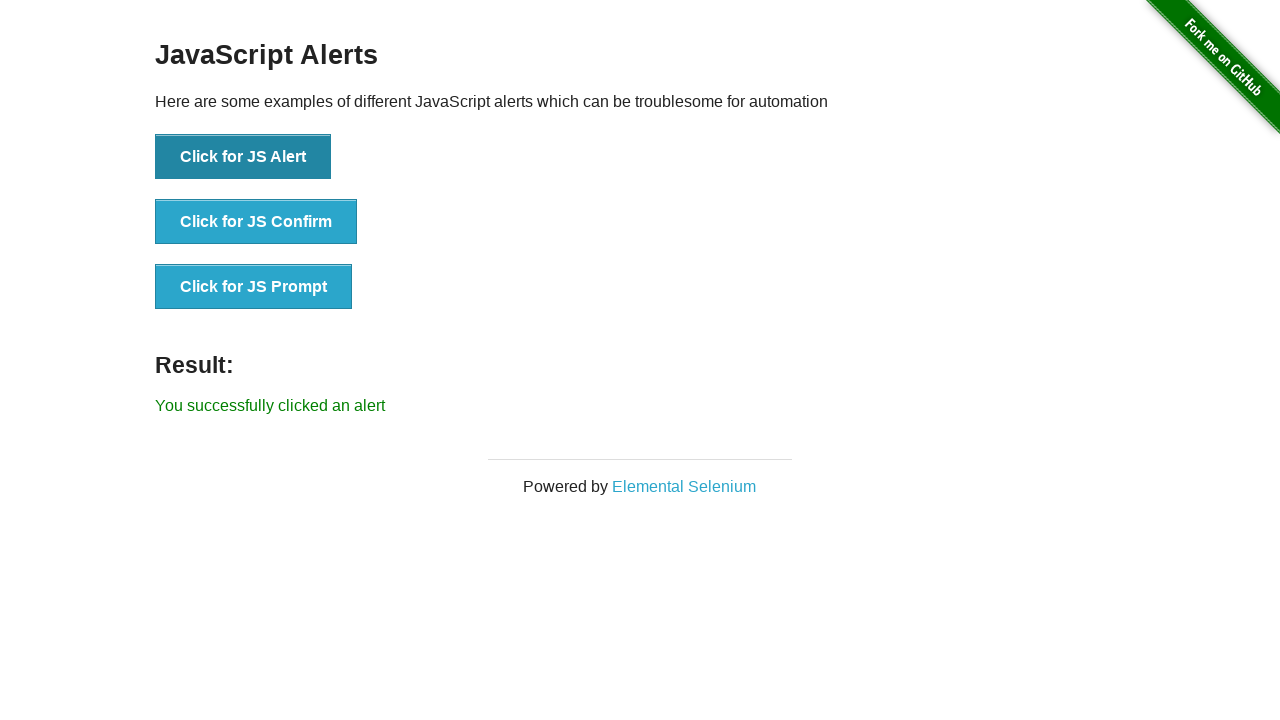

Waited for result message to appear
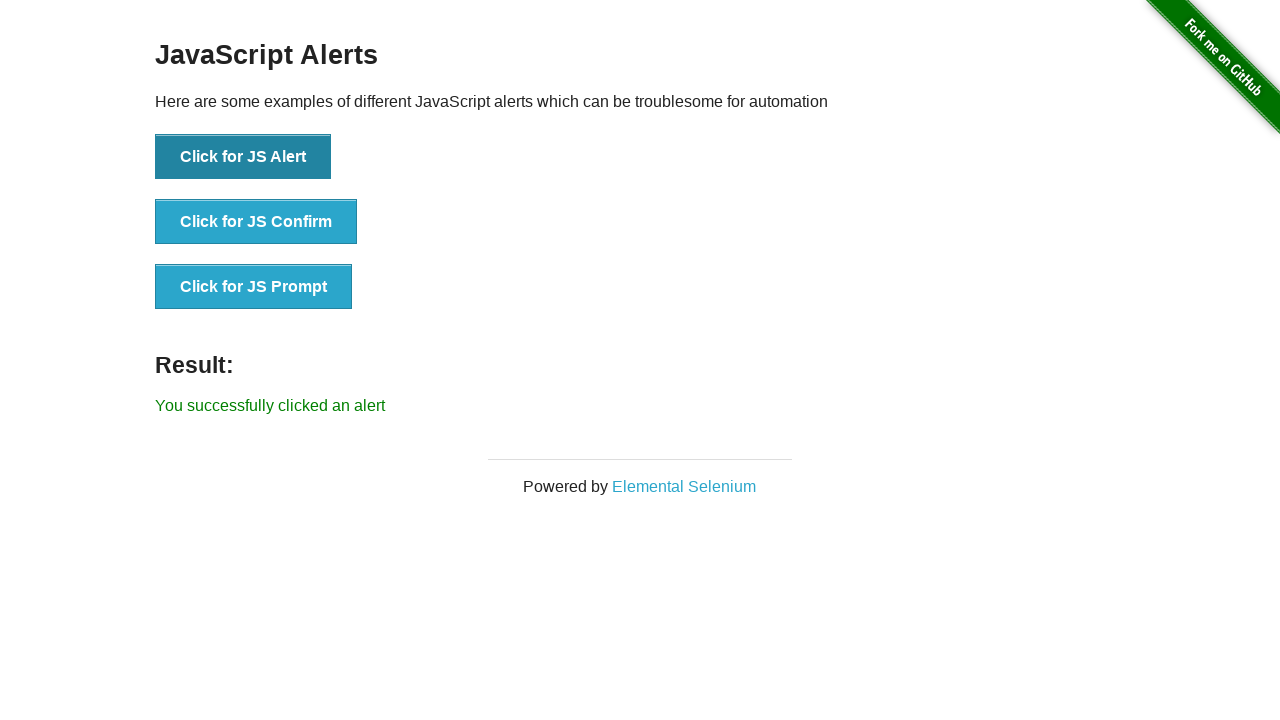

Retrieved result message text content
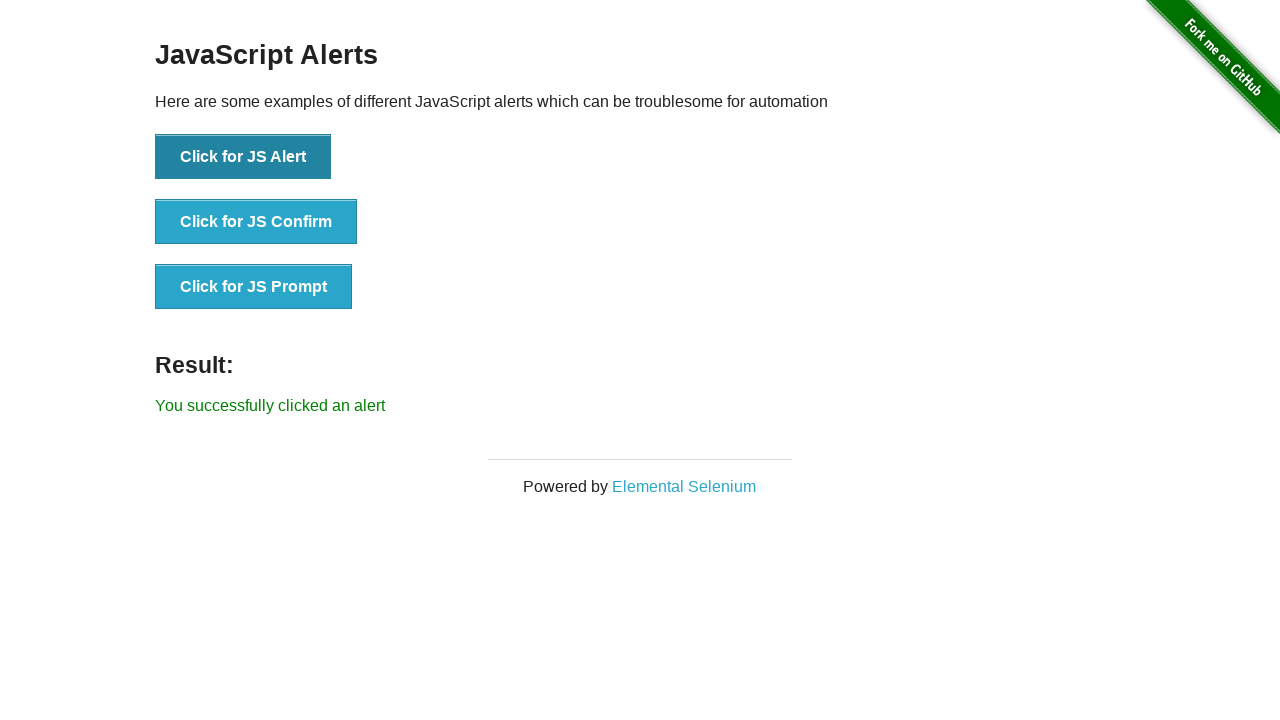

Verified success message contains 'You successfully clicked an alert'
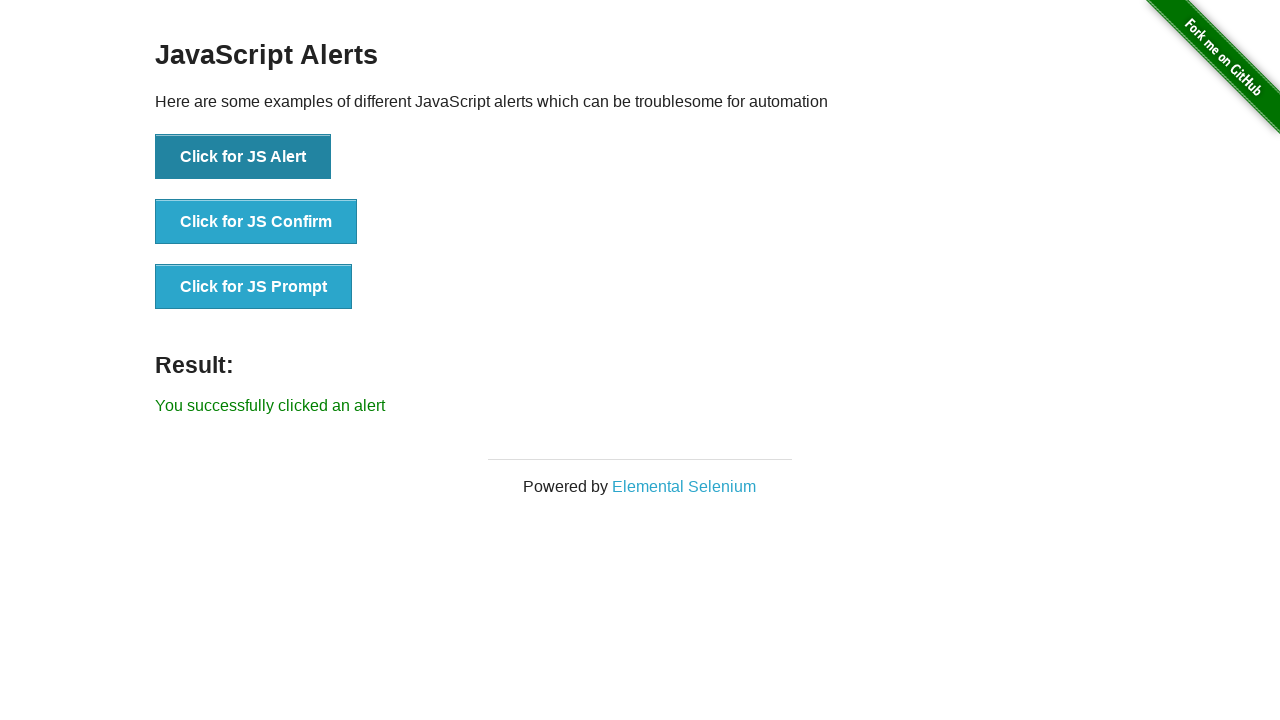

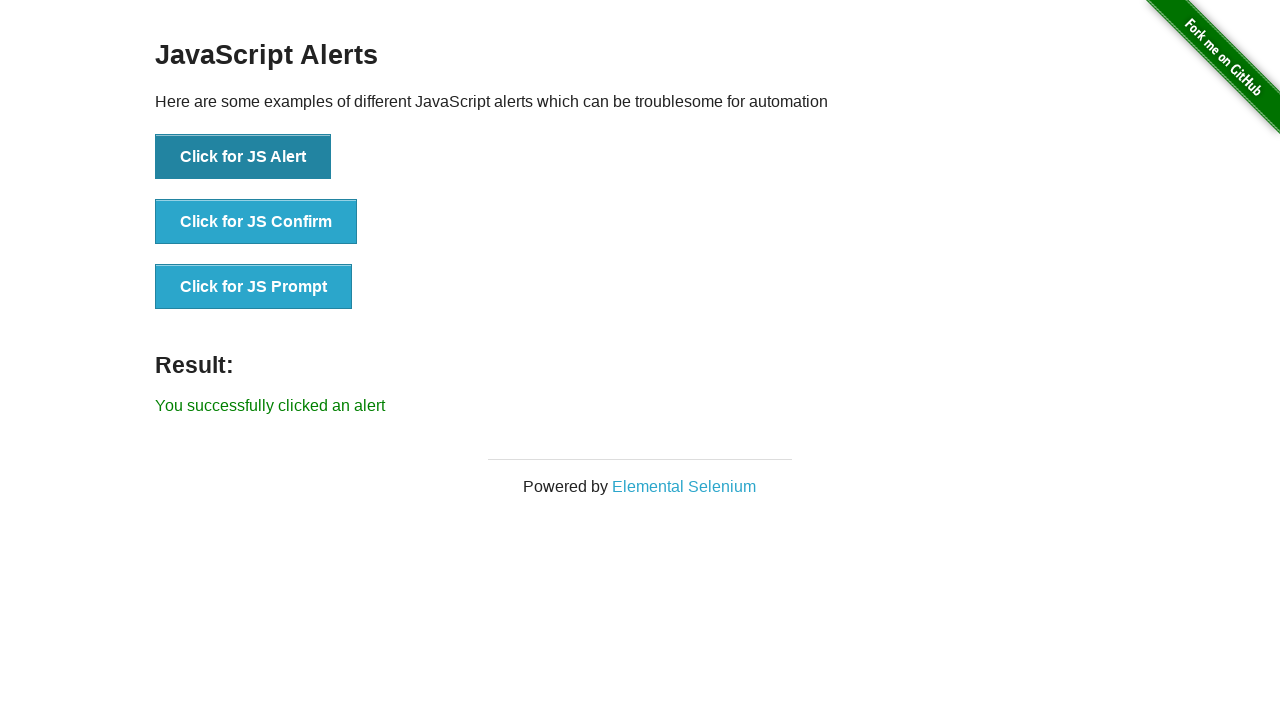